Tests that the Clear completed button is hidden when there are no completed items

Starting URL: https://demo.playwright.dev/todomvc

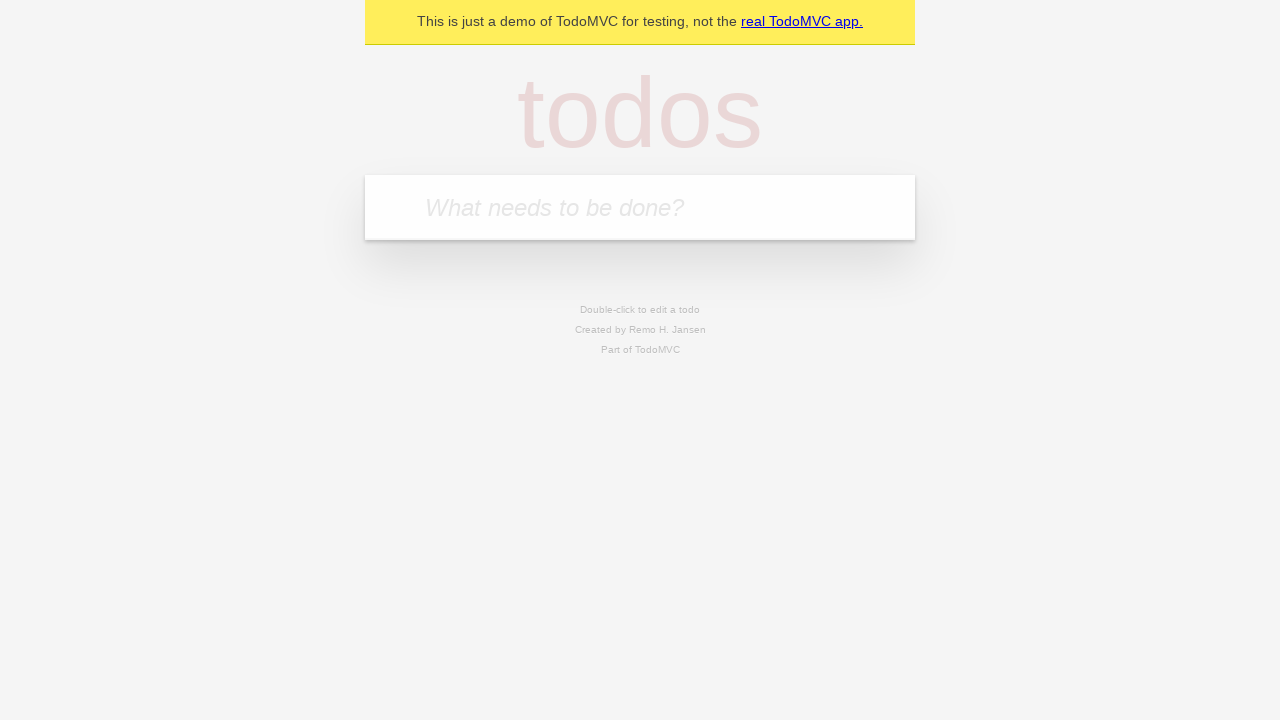

Filled todo input with 'buy some cheese' on internal:attr=[placeholder="What needs to be done?"i]
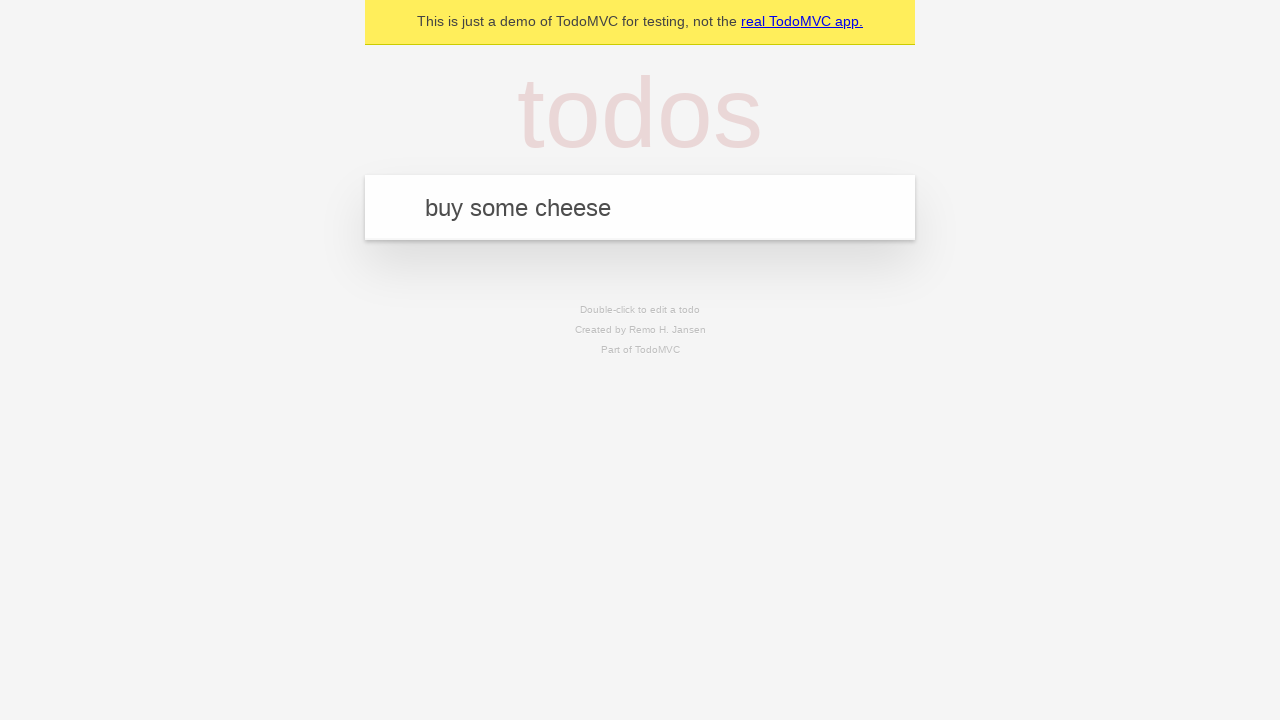

Pressed Enter to add first todo item on internal:attr=[placeholder="What needs to be done?"i]
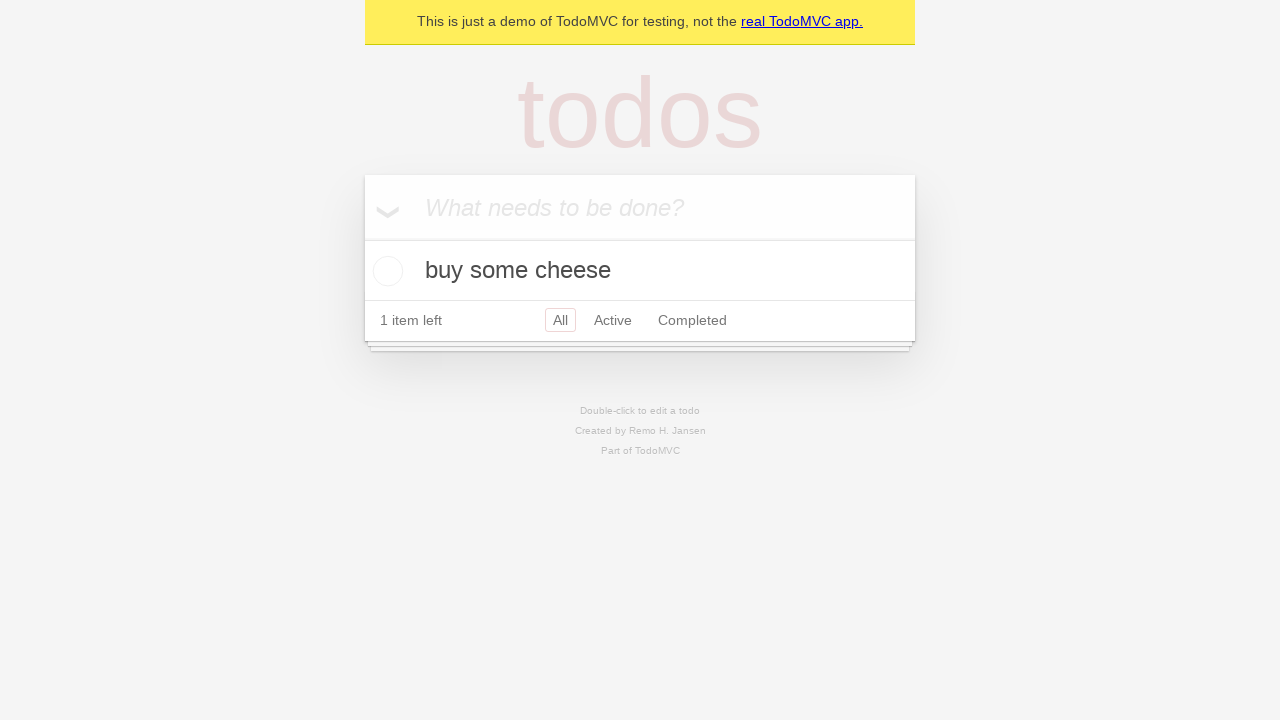

Filled todo input with 'feed the cat' on internal:attr=[placeholder="What needs to be done?"i]
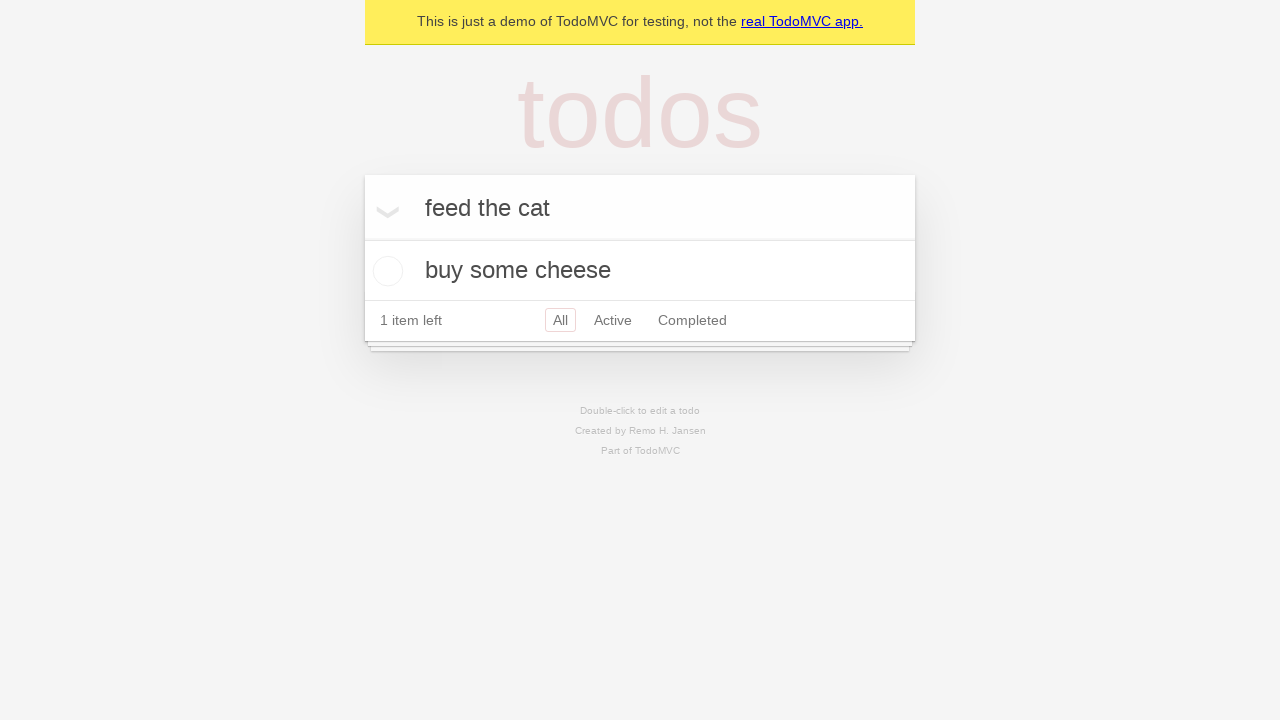

Pressed Enter to add second todo item on internal:attr=[placeholder="What needs to be done?"i]
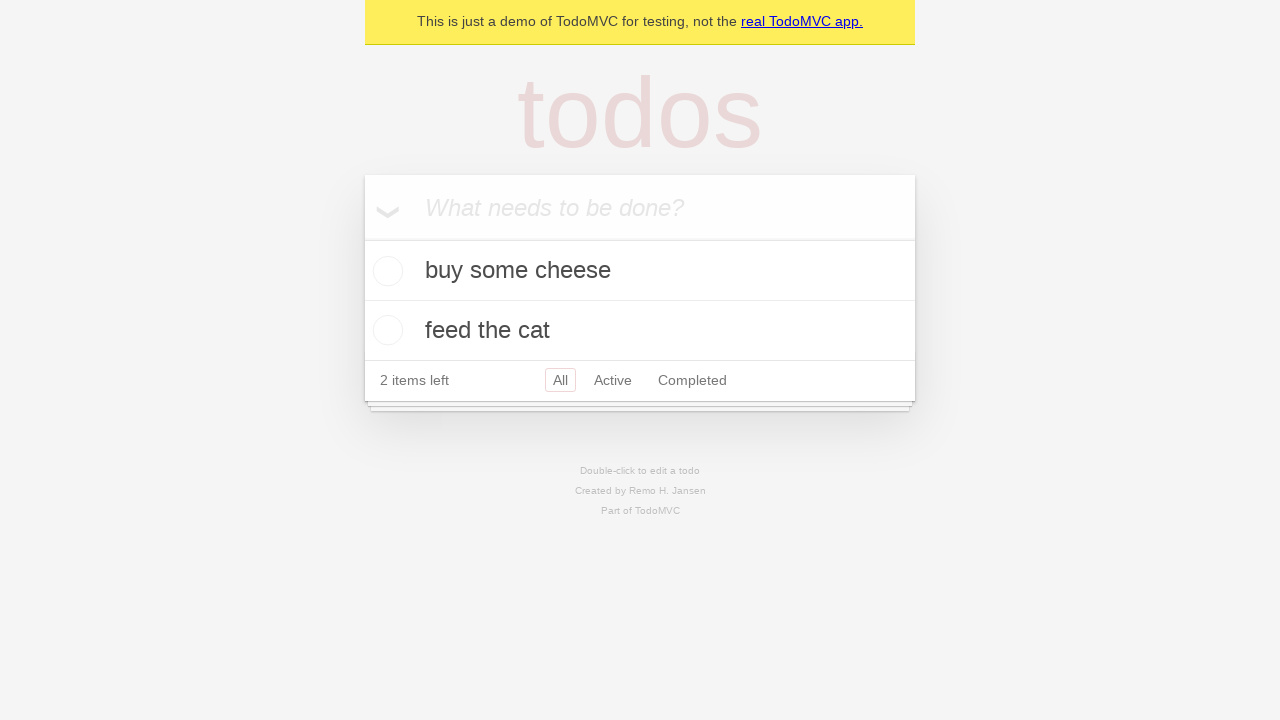

Filled todo input with 'book a doctors appointment' on internal:attr=[placeholder="What needs to be done?"i]
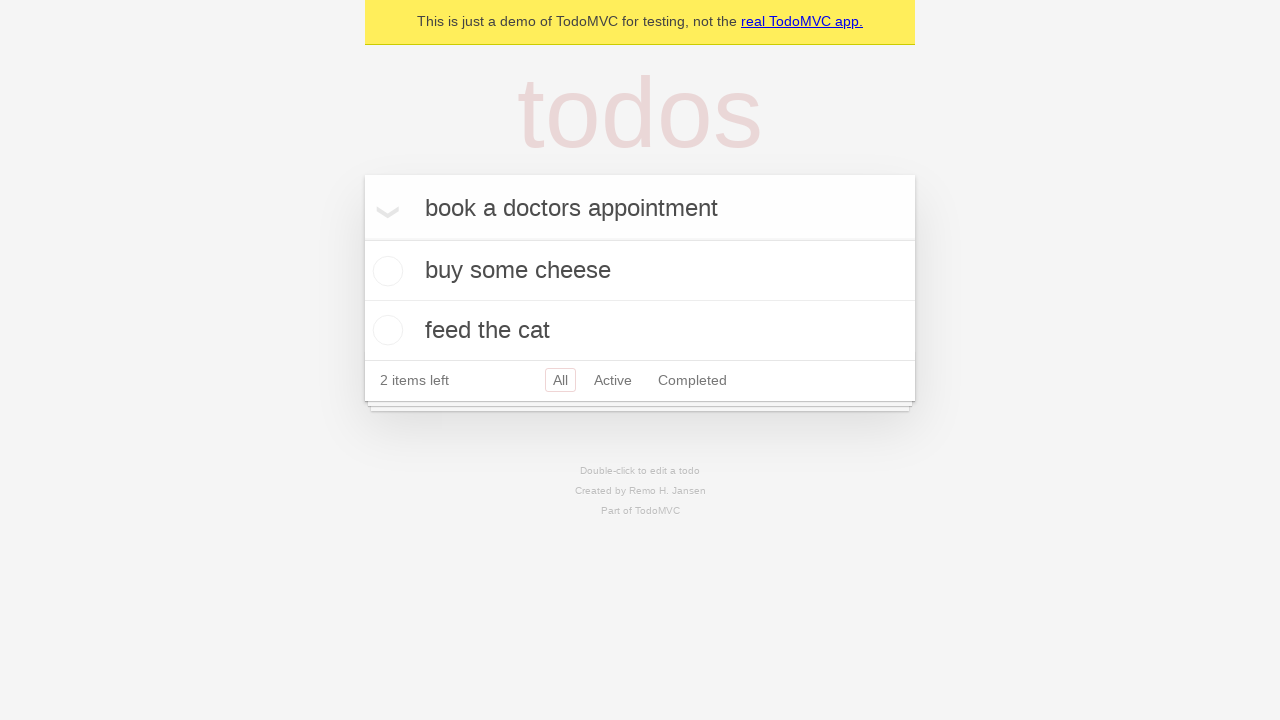

Pressed Enter to add third todo item on internal:attr=[placeholder="What needs to be done?"i]
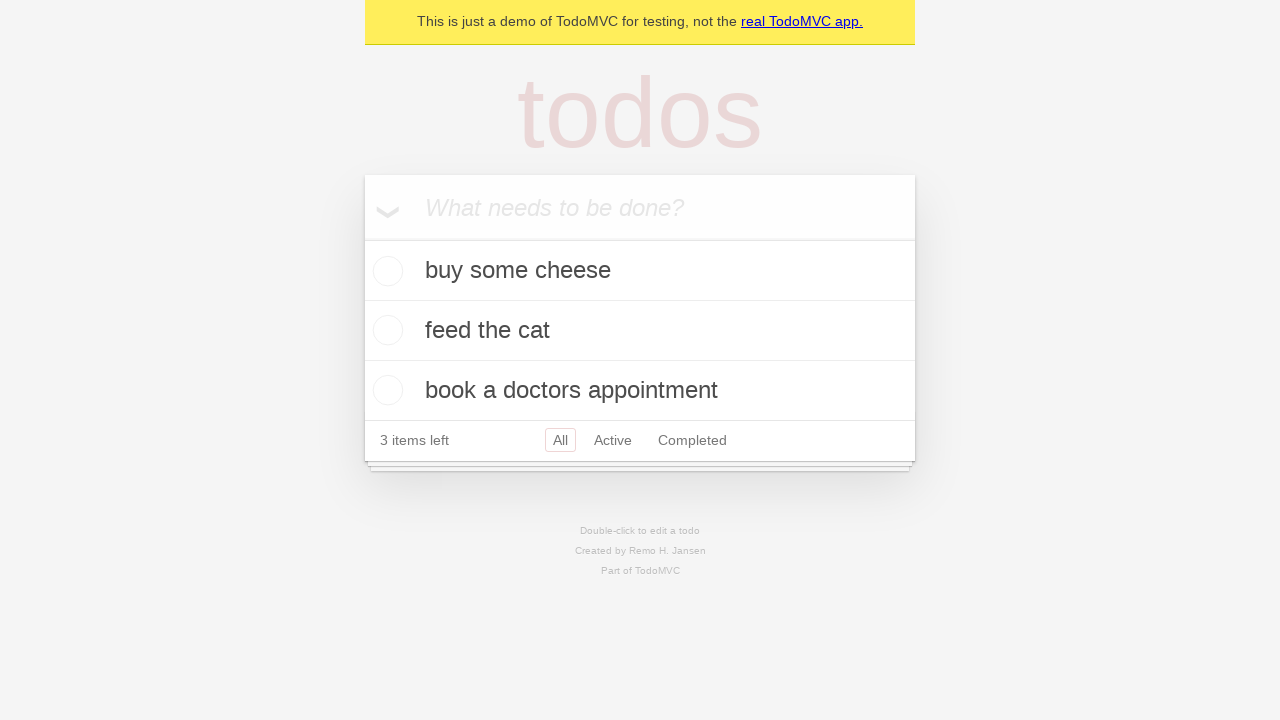

Checked the first todo item as completed at (385, 271) on .todo-list li .toggle >> nth=0
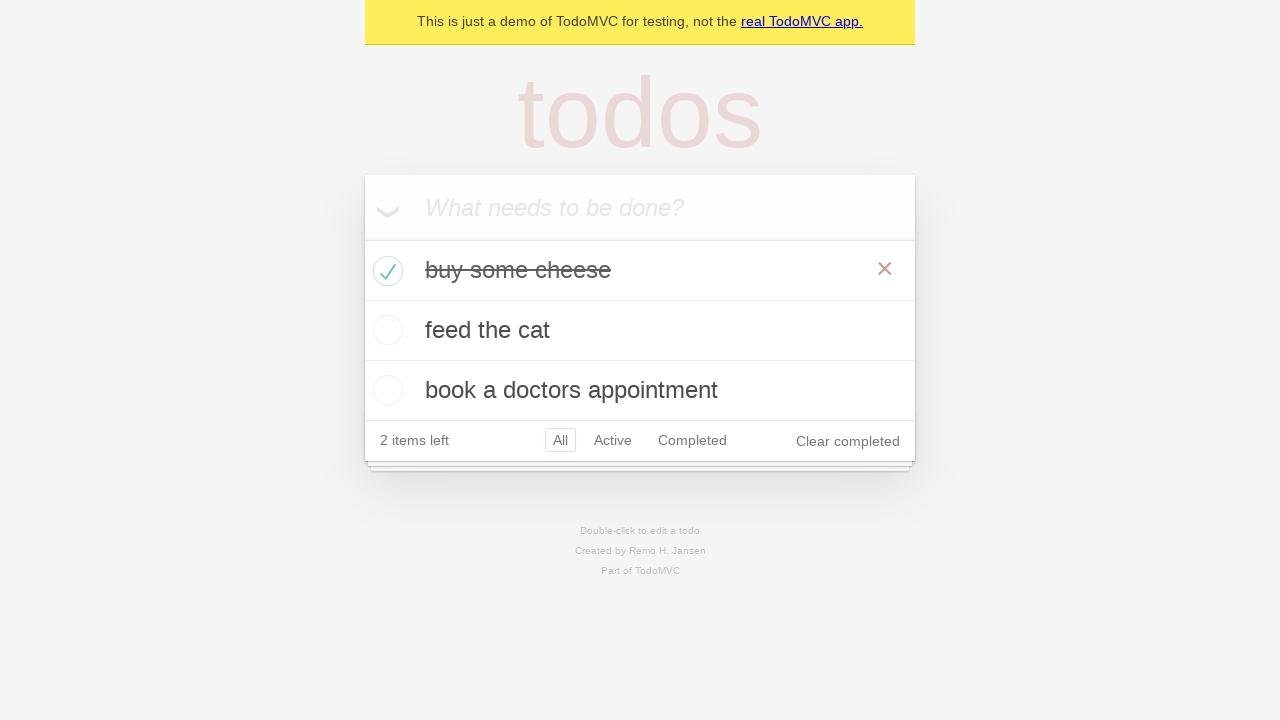

Clicked 'Clear completed' button to remove completed item at (848, 441) on internal:role=button[name="Clear completed"i]
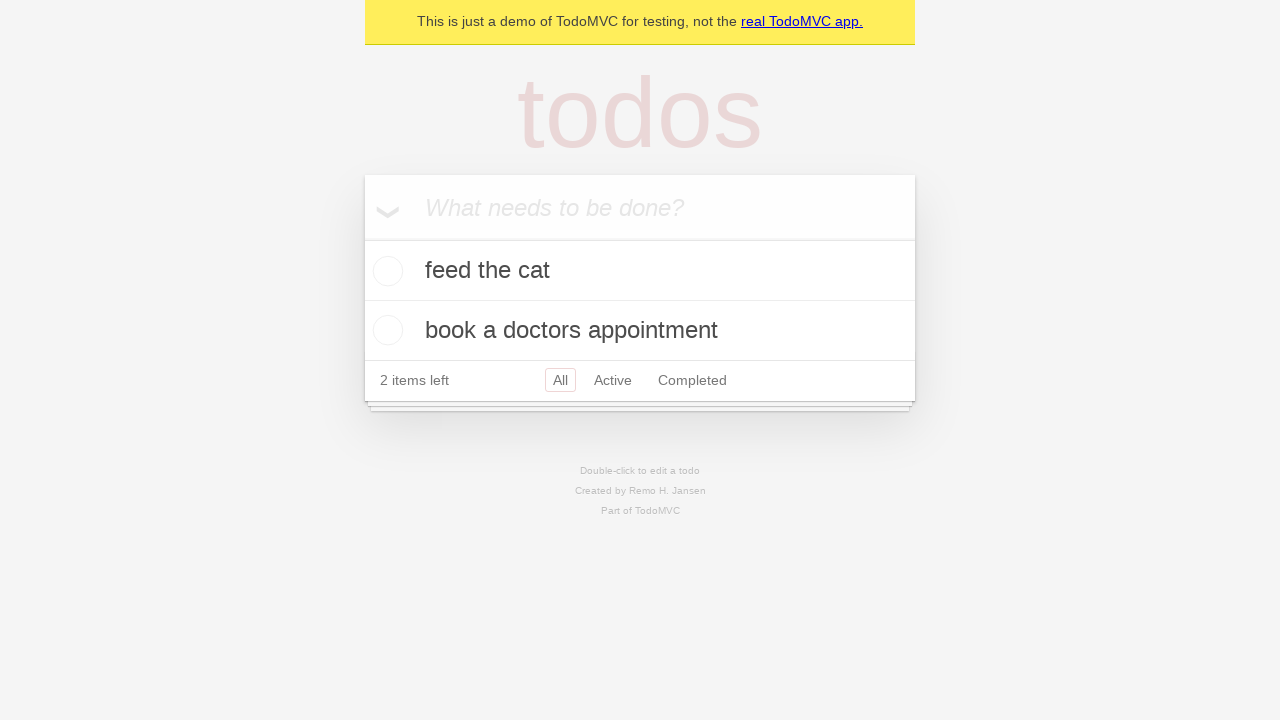

Waited 500ms for DOM update after clearing completed items
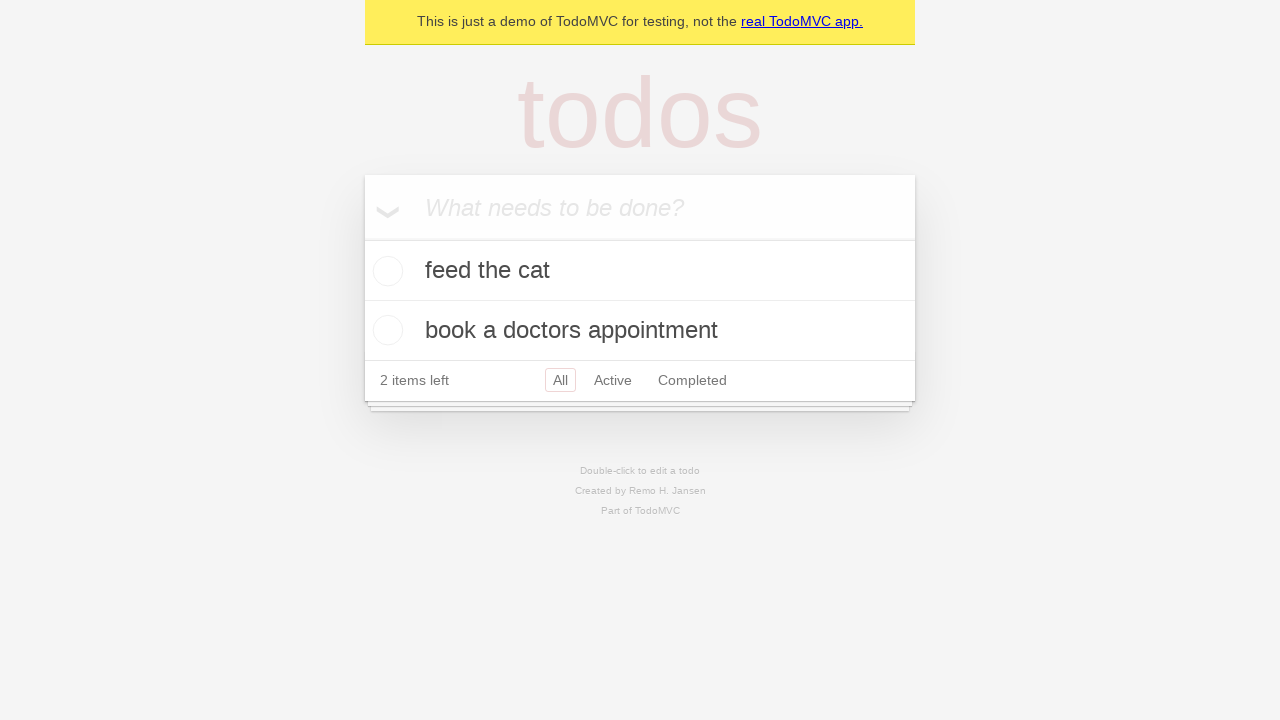

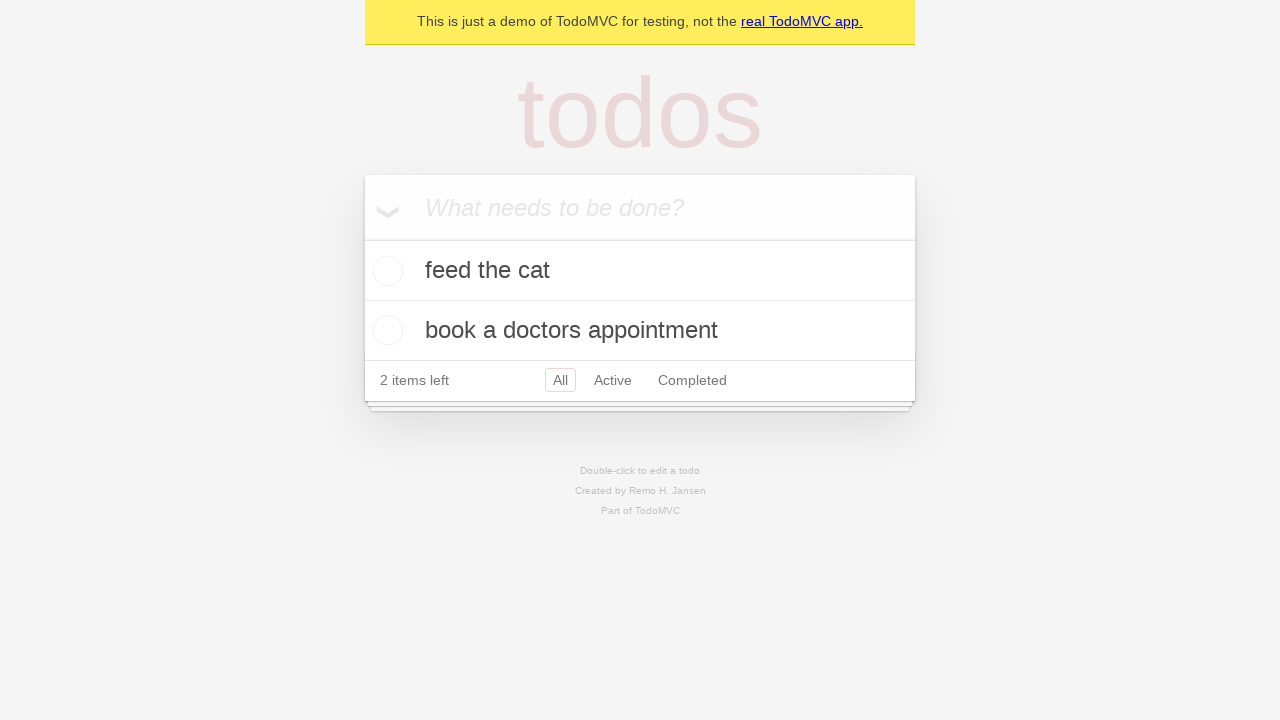